Tests table sorting by clicking the header and verifying the items are sorted

Starting URL: https://rahulshettyacademy.com/seleniumPractise/#/offers

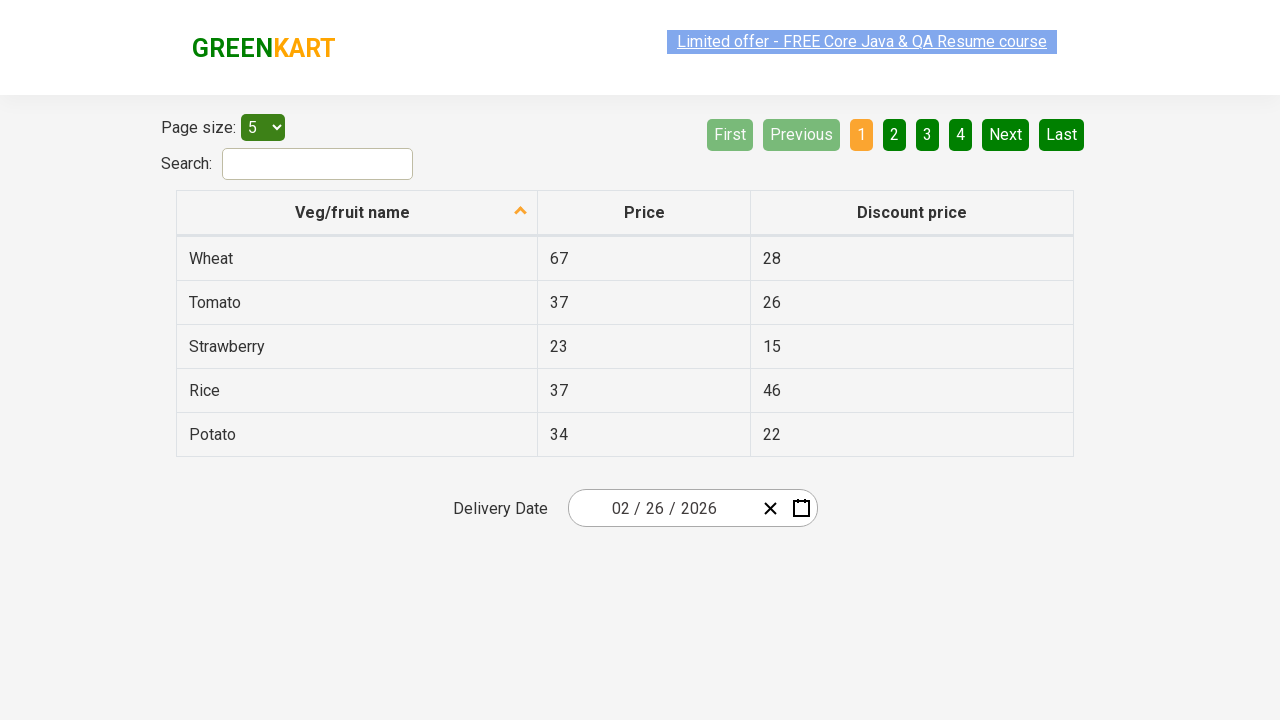

Clicked first column header to sort table at (357, 213) on table tr th:nth-child(1)
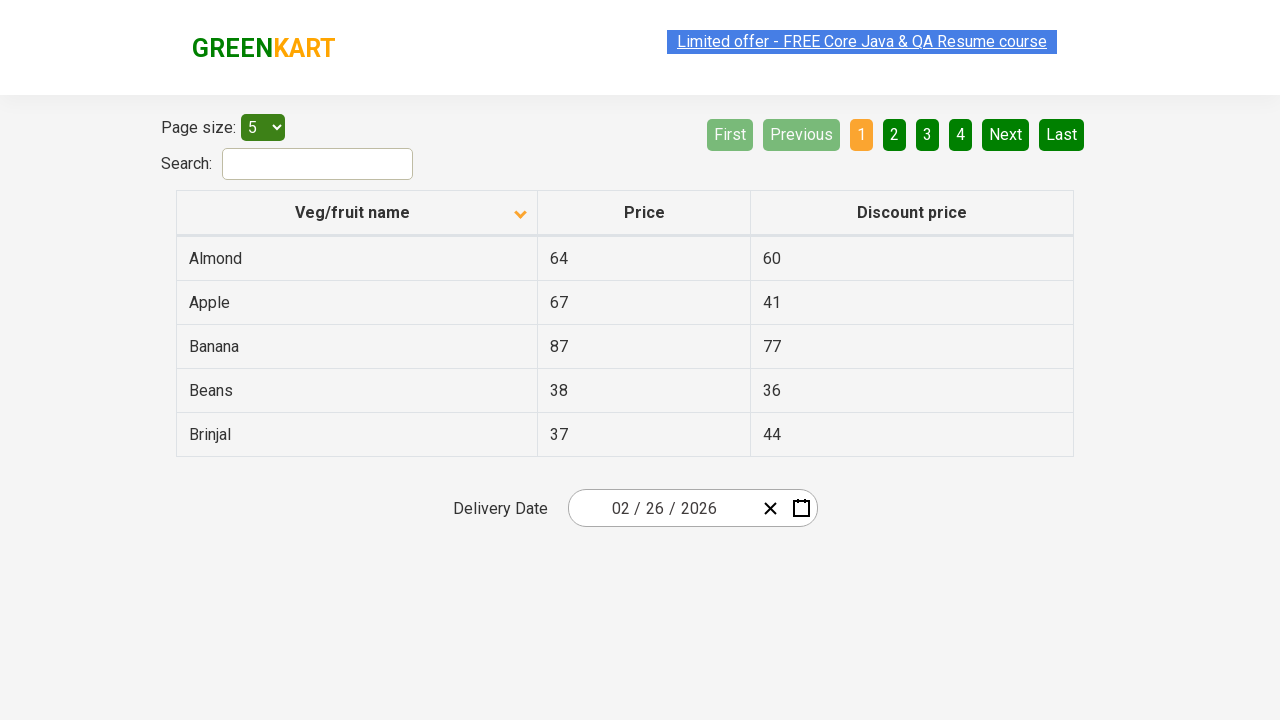

Waited for sorting animation to complete
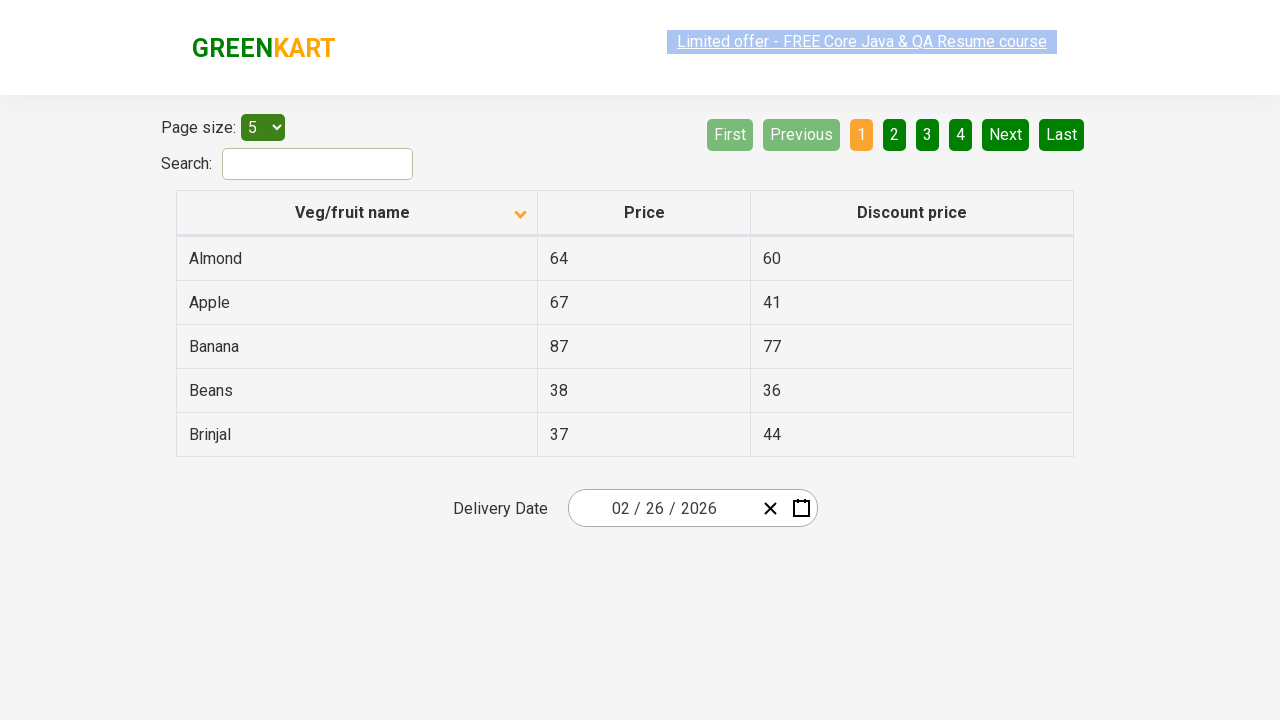

Retrieved all veggie names from first column
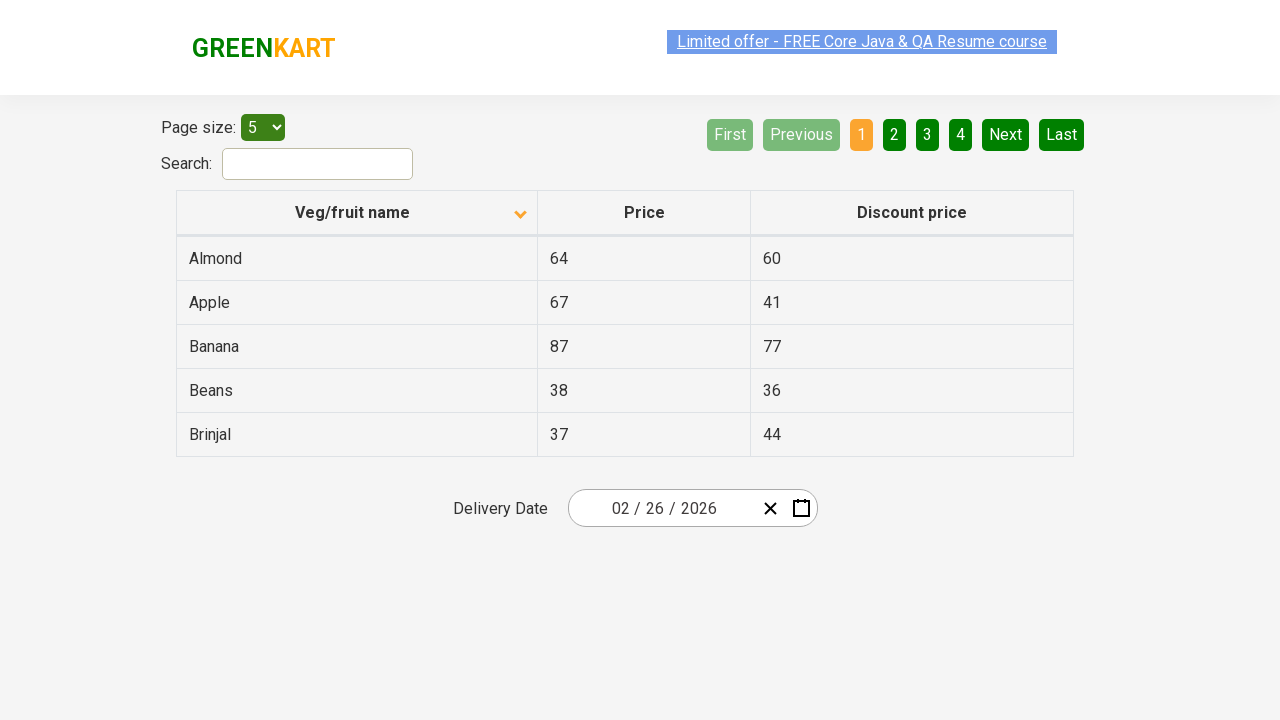

Extracted 5 veggie names from table cells
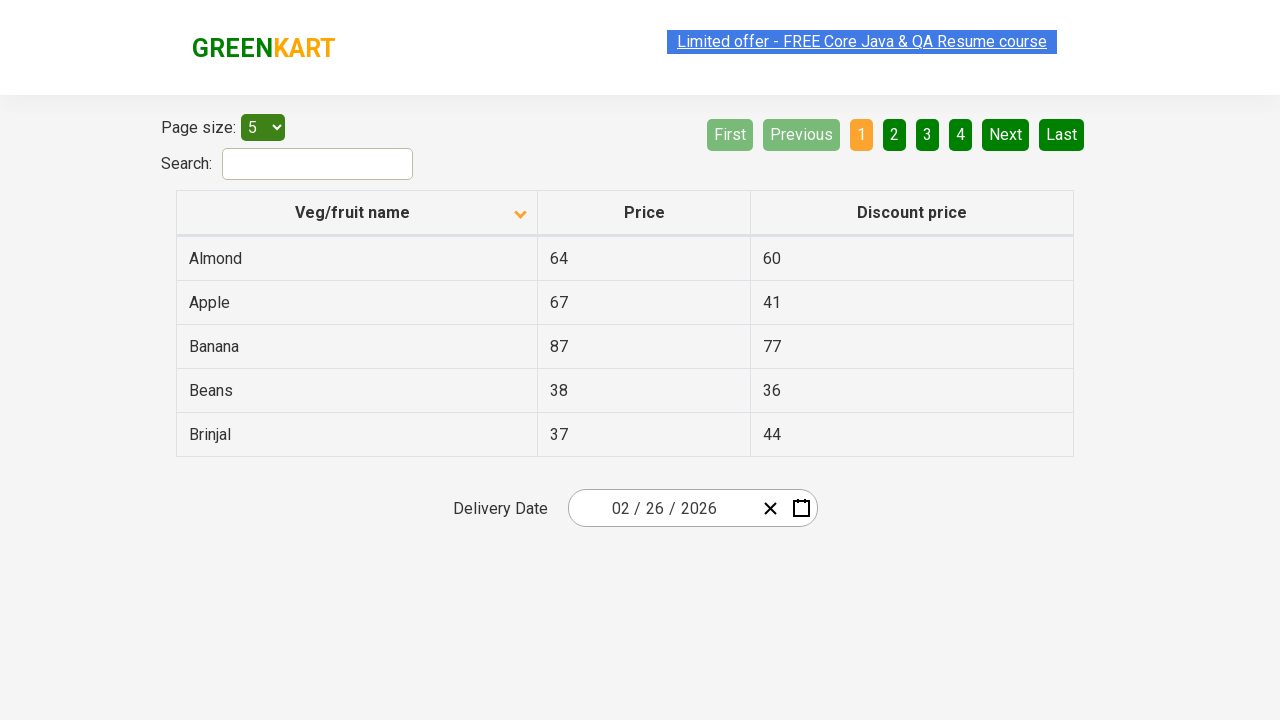

Verified that table items are sorted alphabetically
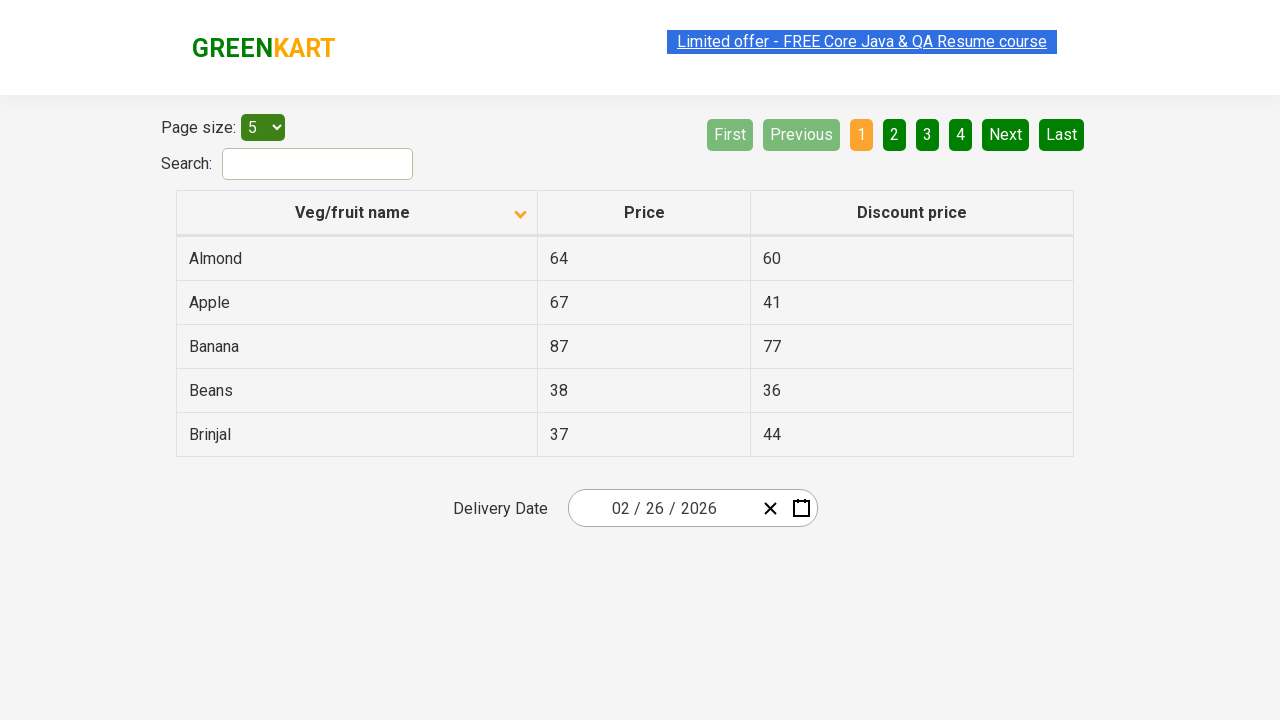

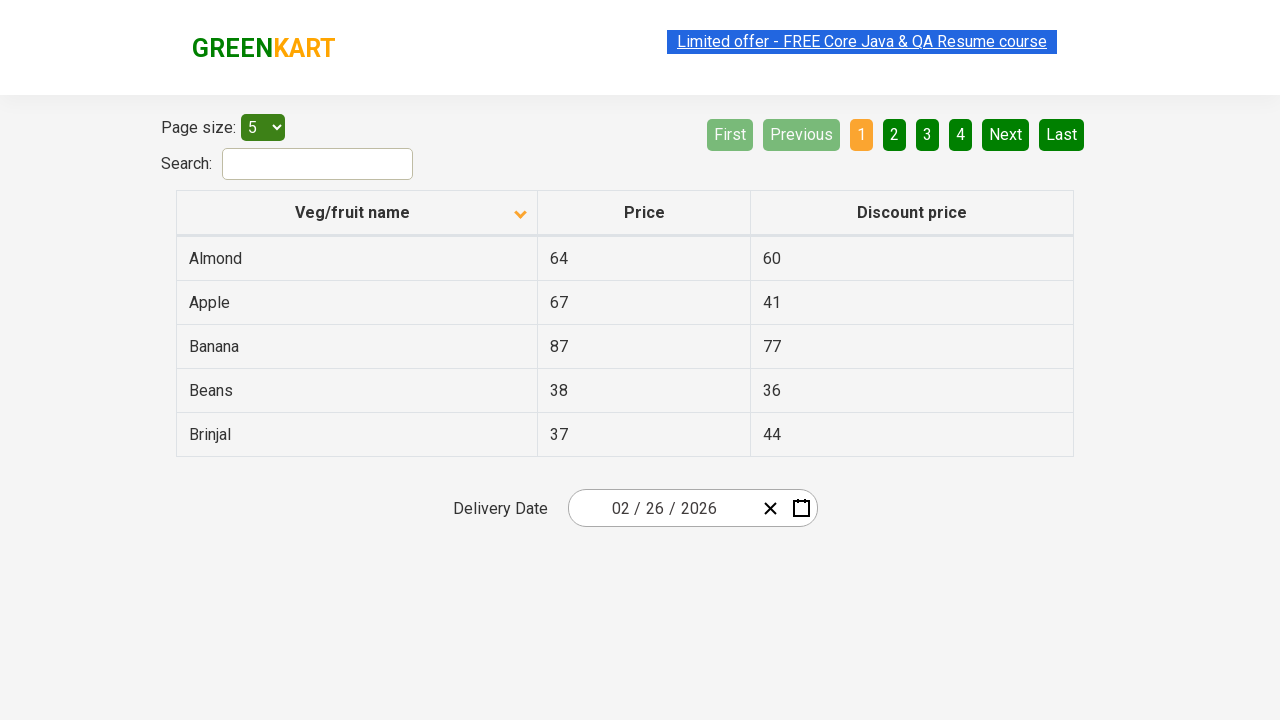